Opens the nopCommerce demo site, then opens a new browser window and navigates to OpenCart website to test multi-window handling

Starting URL: https://demo.nopcommerce.com/

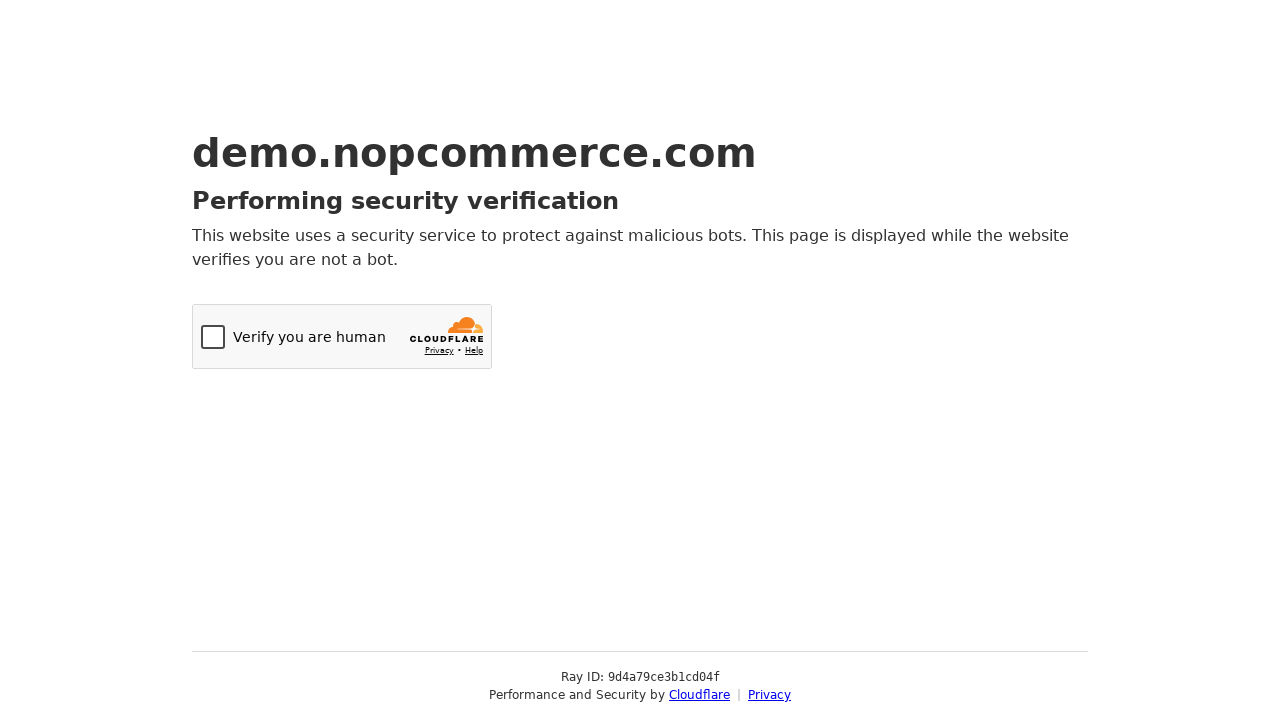

Opened a new browser window
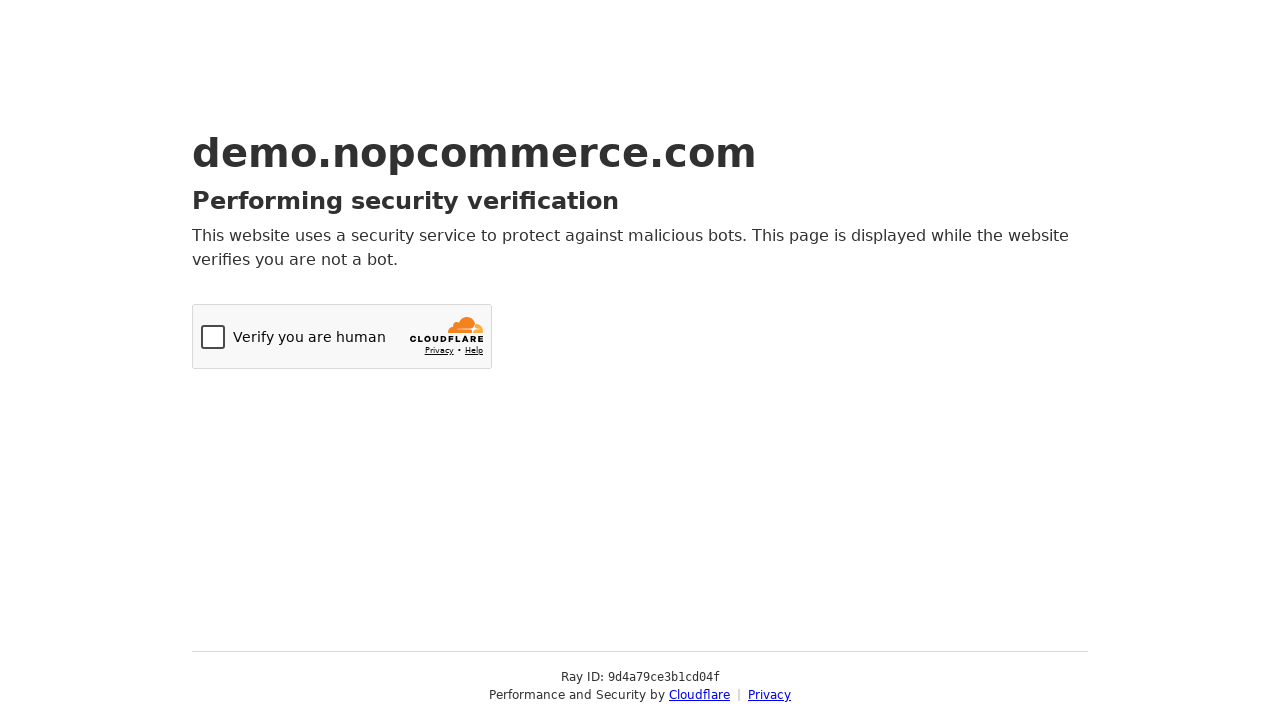

Navigated to OpenCart website in new window
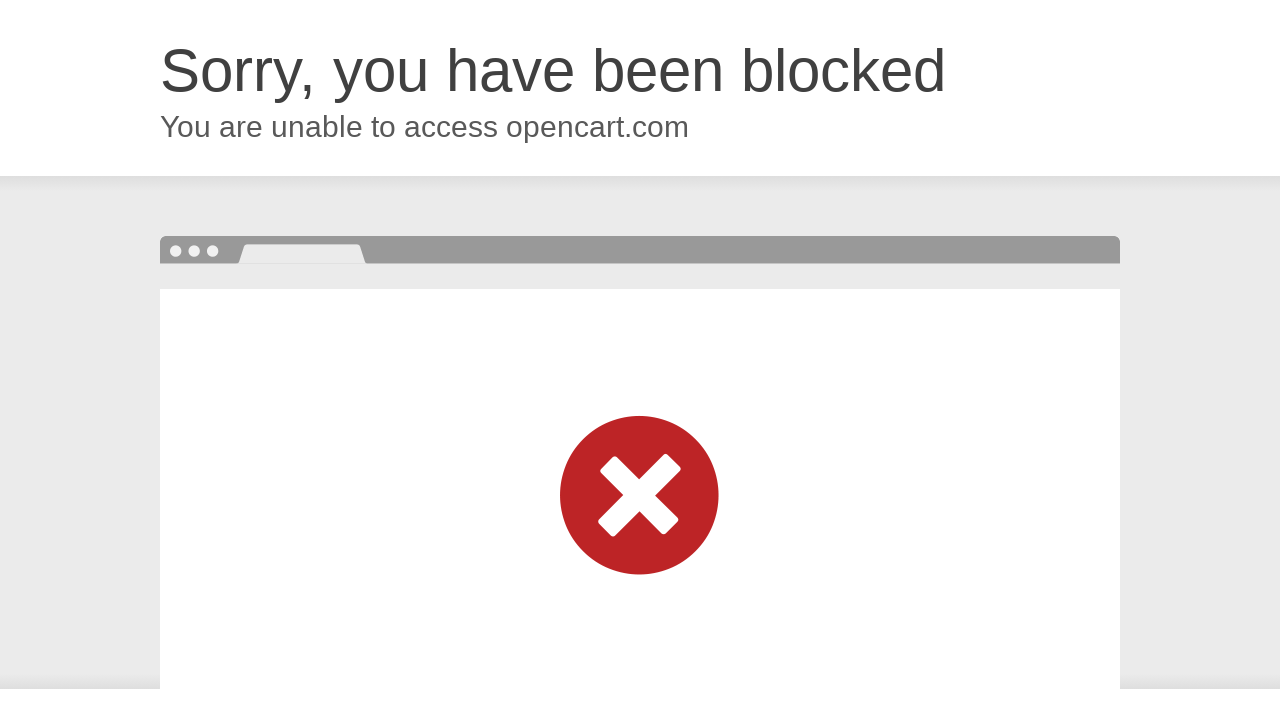

OpenCart page fully loaded
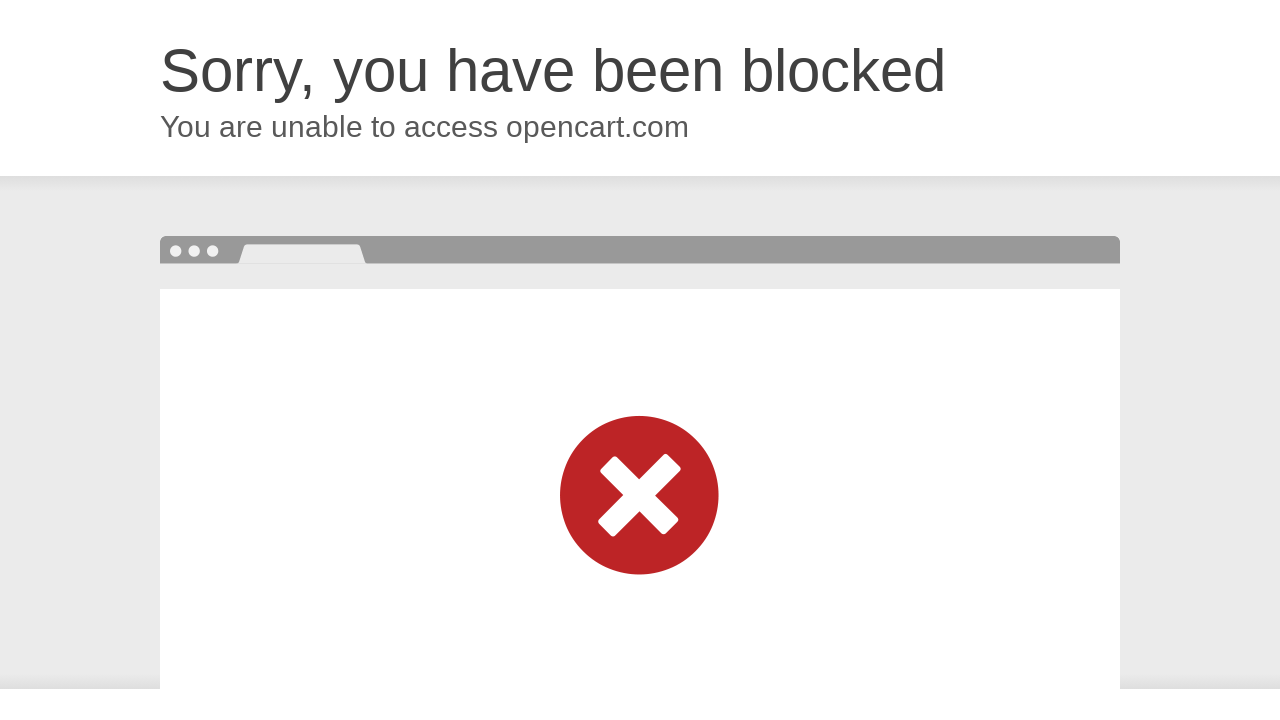

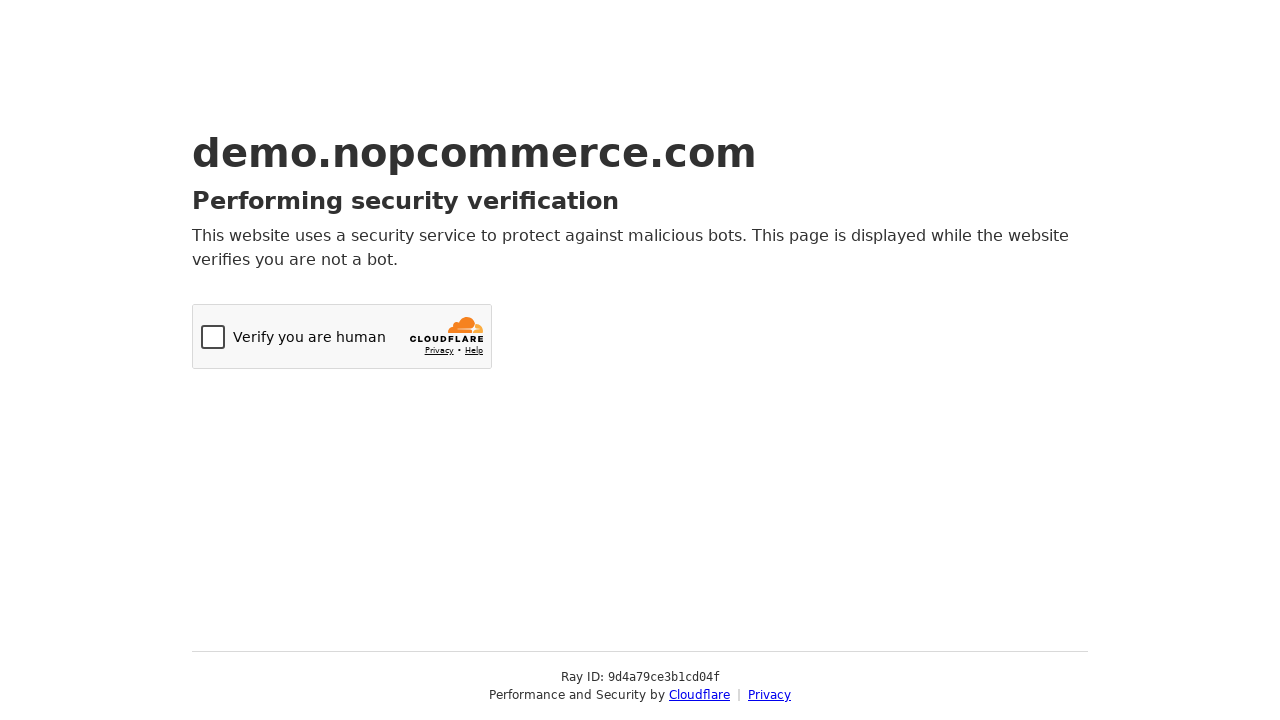